Tests state dropdown selection using different methods and finds California's index dynamically

Starting URL: https://practice.cydeo.com/dropdown

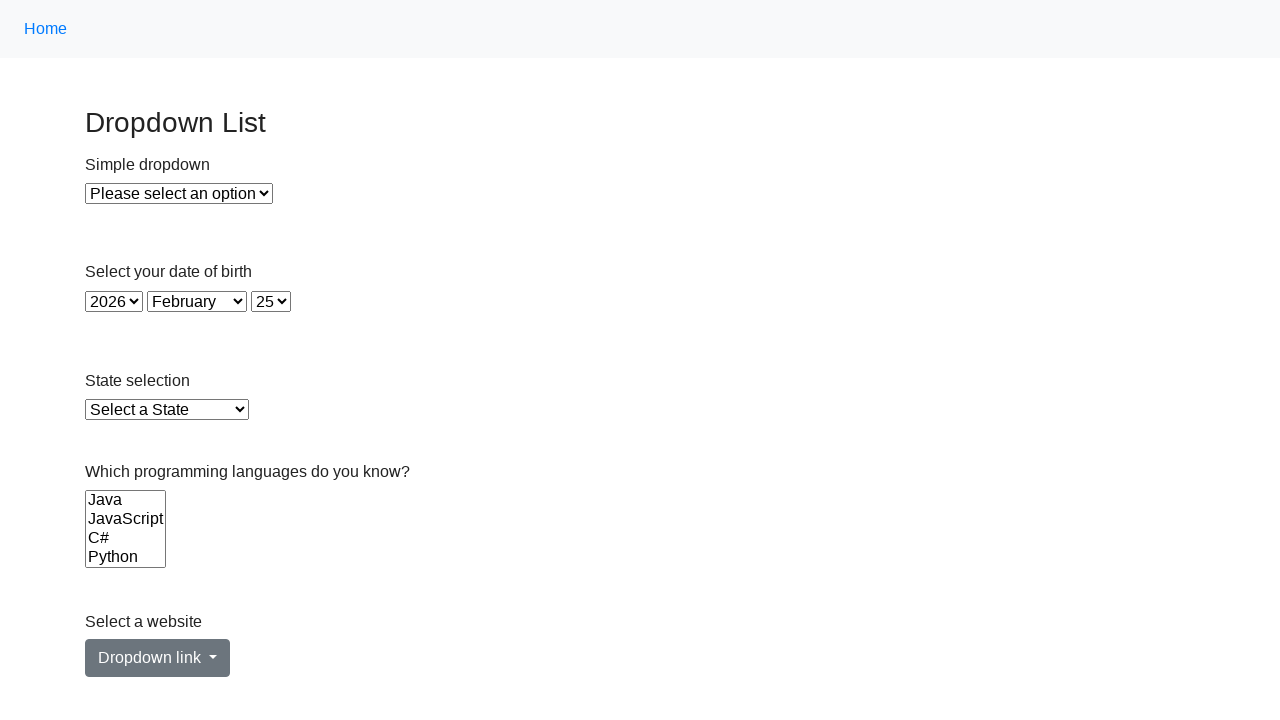

Located state dropdown element
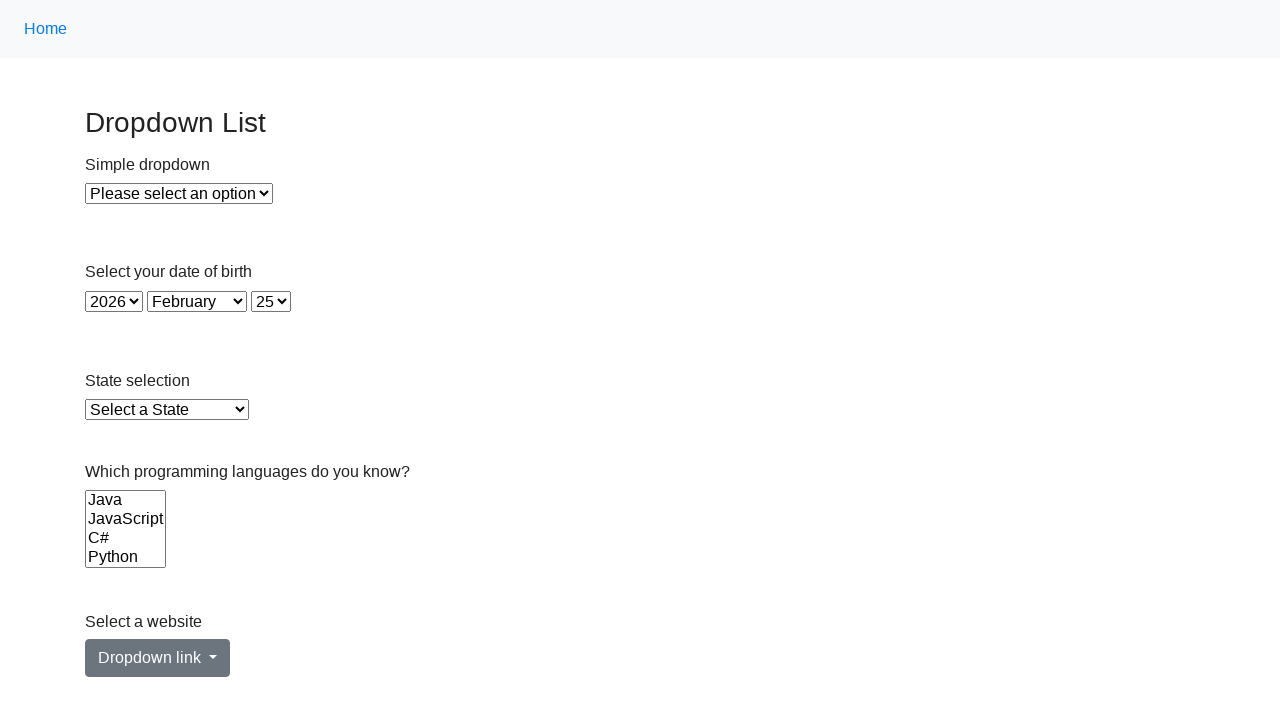

Selected Illinois from state dropdown using label on select#state
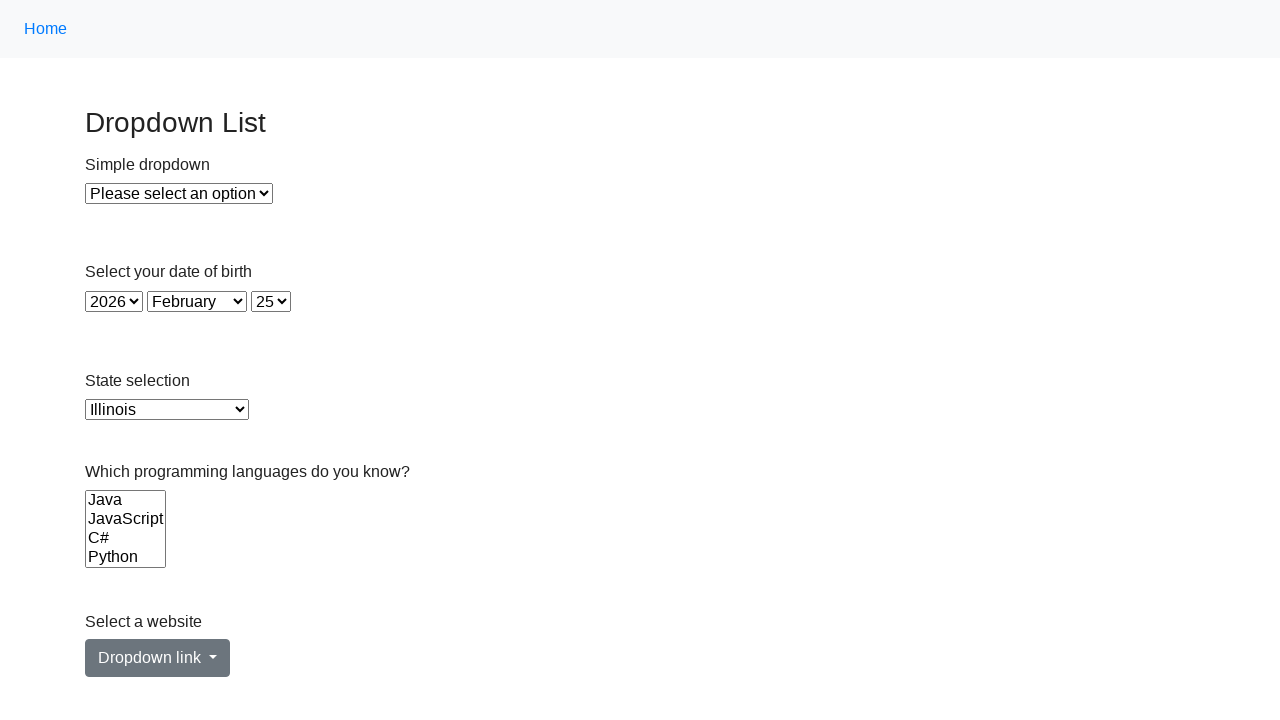

Selected Virginia from state dropdown using value on select#state
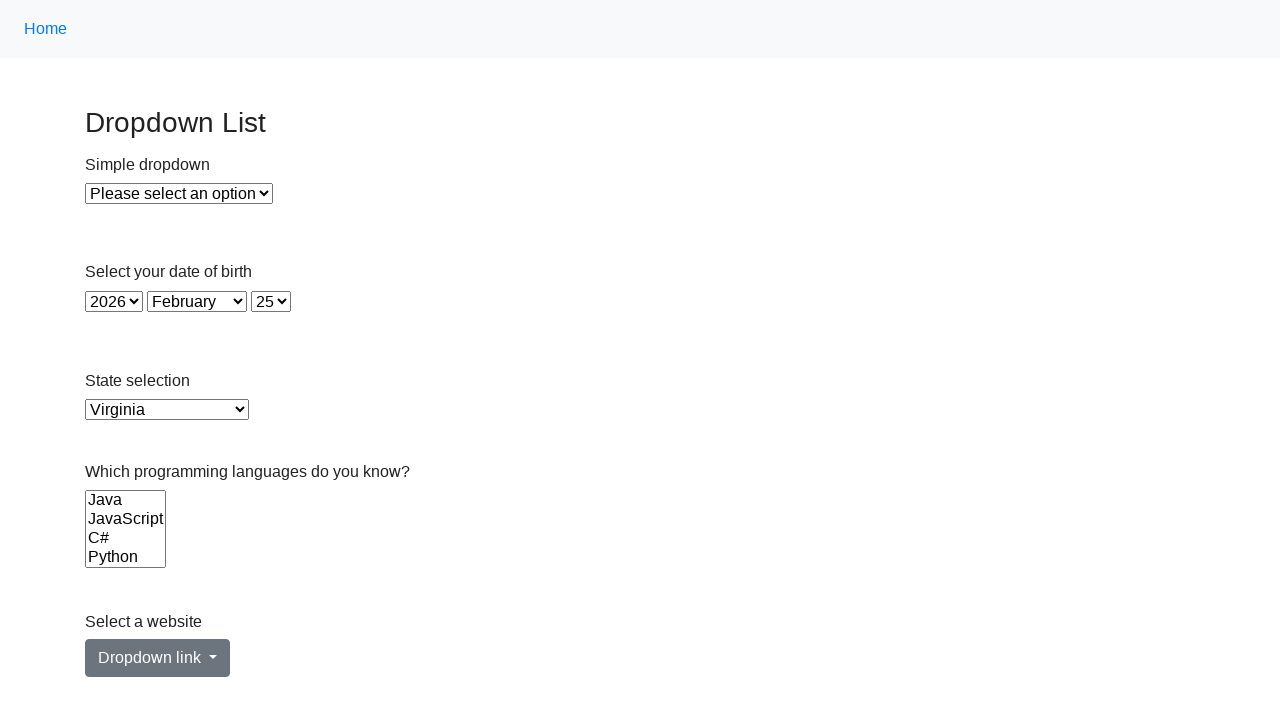

Retrieved all state dropdown options
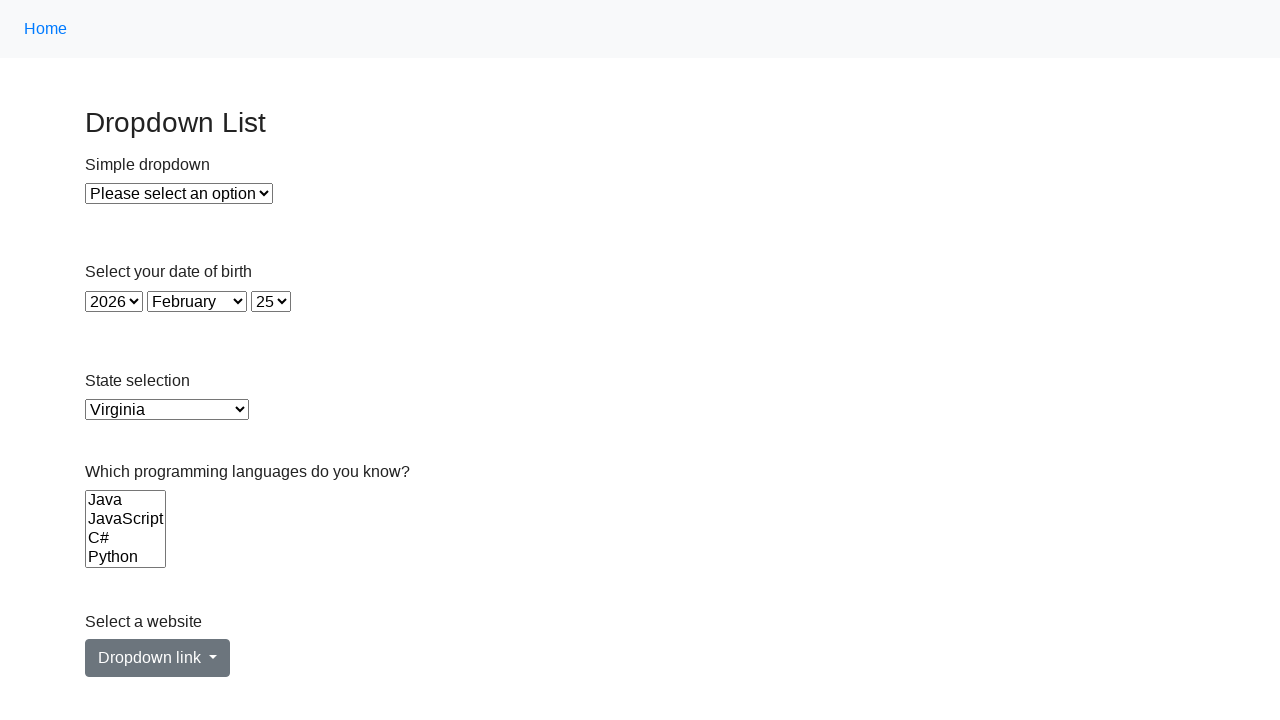

Found California at index 5
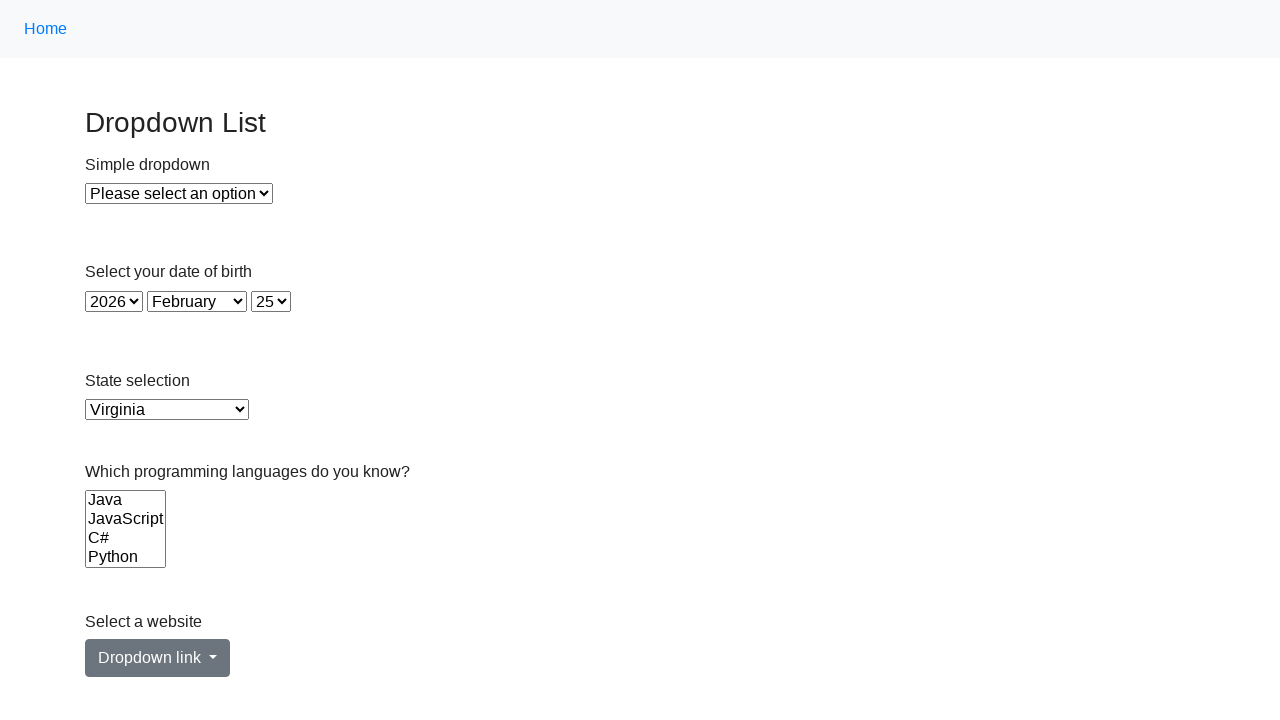

Selected California from state dropdown using index 5 on select#state
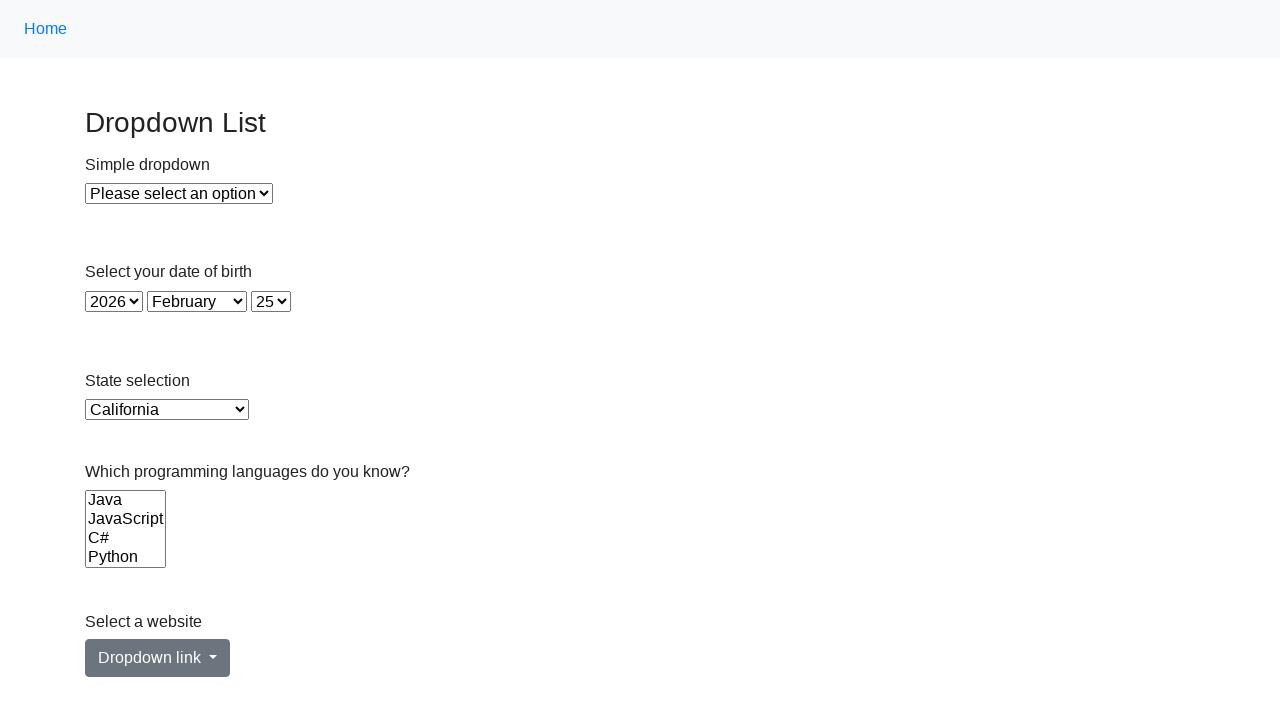

Verified that California is selected in the state dropdown
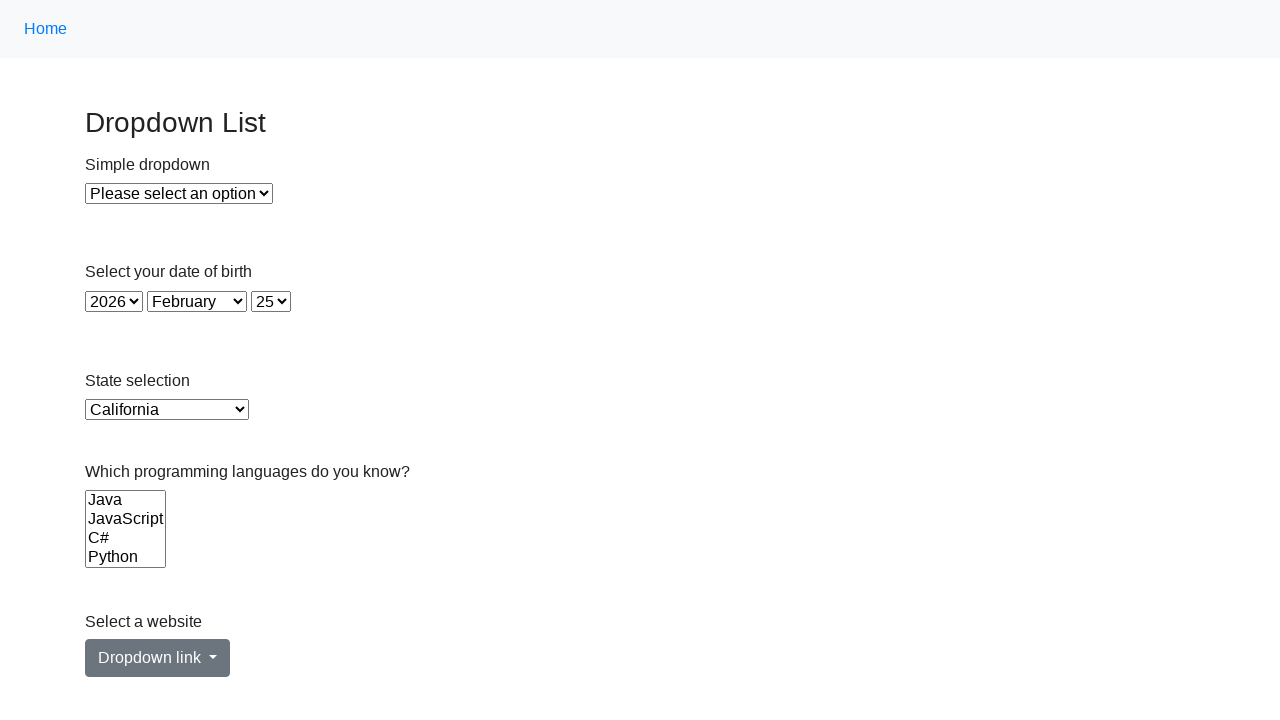

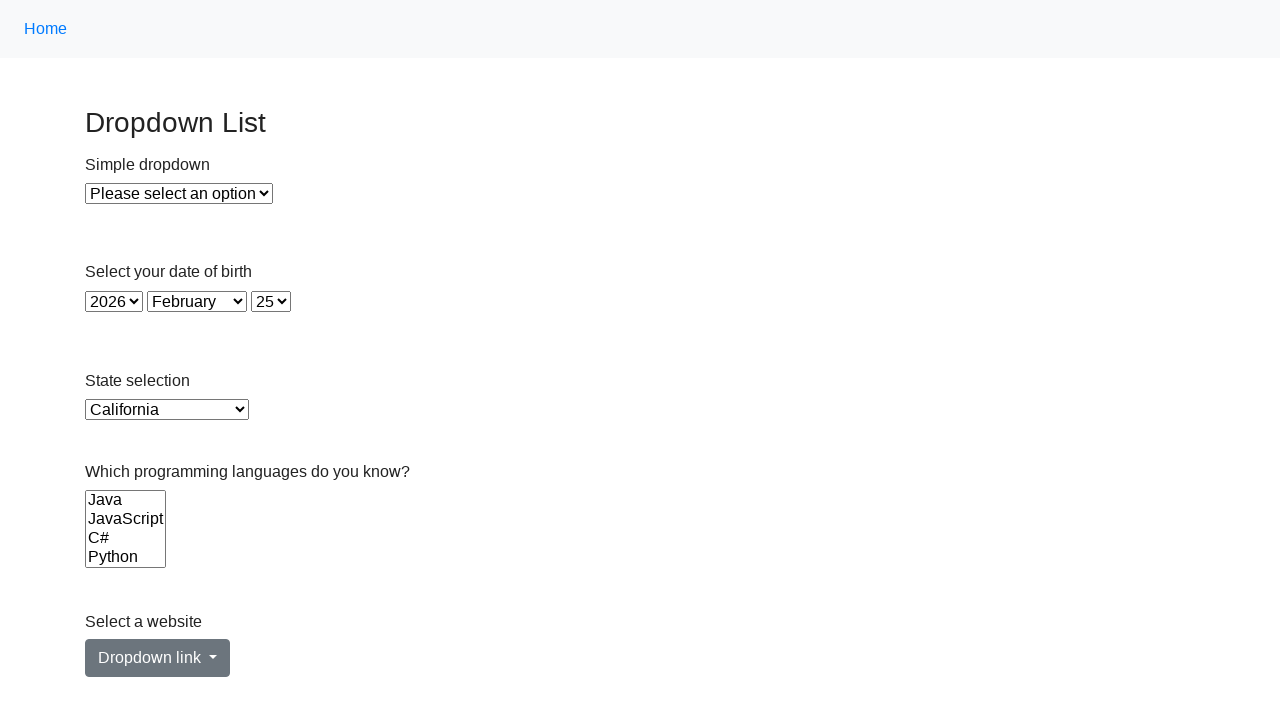